Tests text input functionality by entering text into an input field, clicking a button, and verifying that the button's text changes to match the input value.

Starting URL: http://www.uitestingplayground.com/textinput

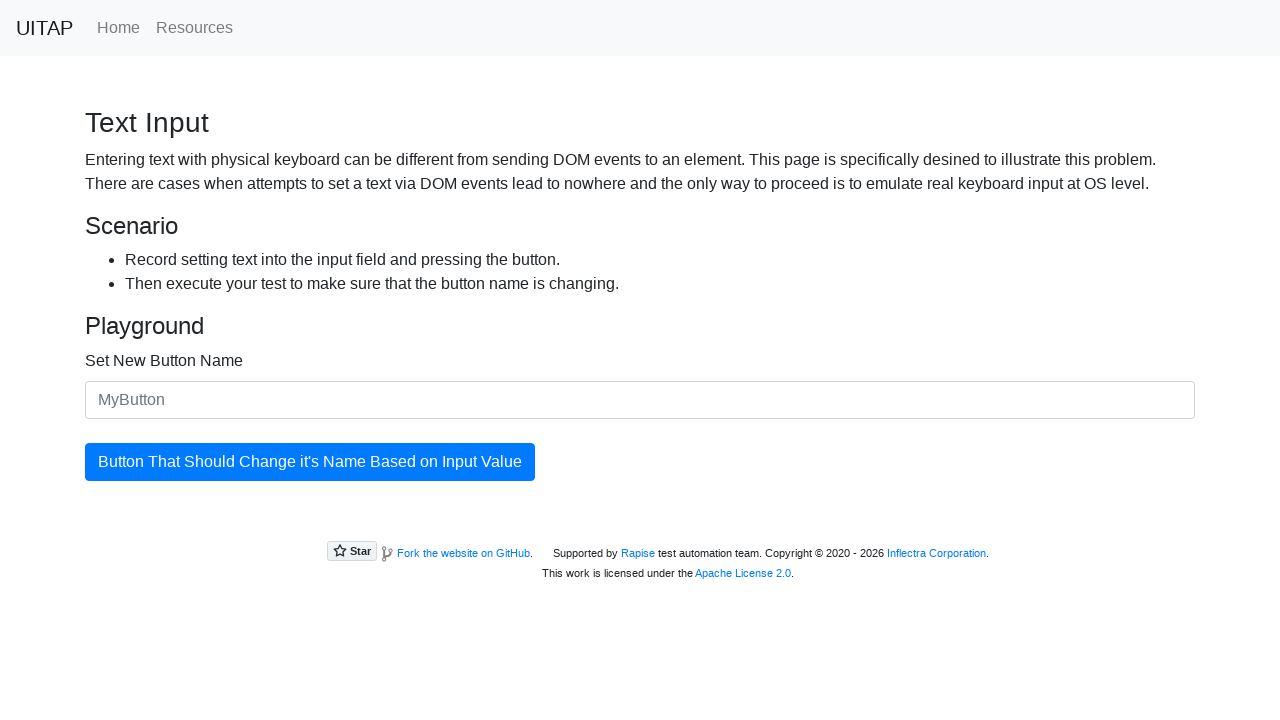

Filled input field with text: 'Aloha ✈️' on #newButtonName
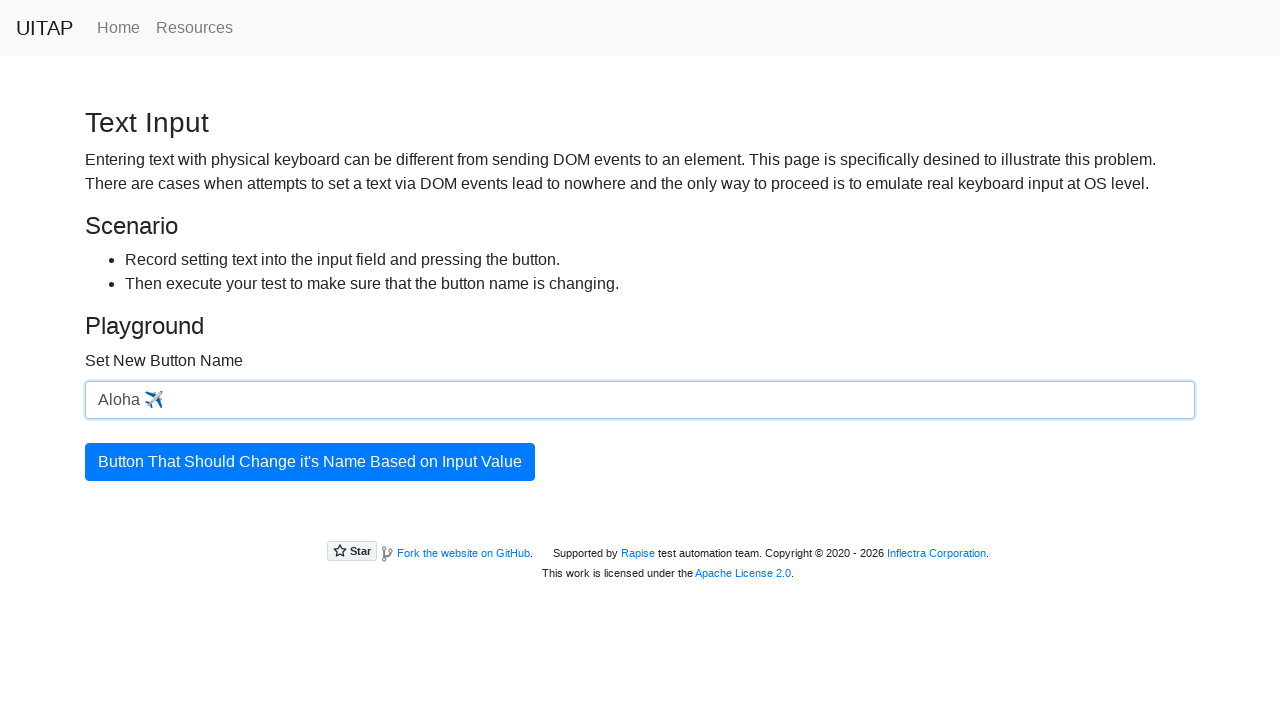

Clicked the updatingButton to trigger text change at (310, 462) on #updatingButton
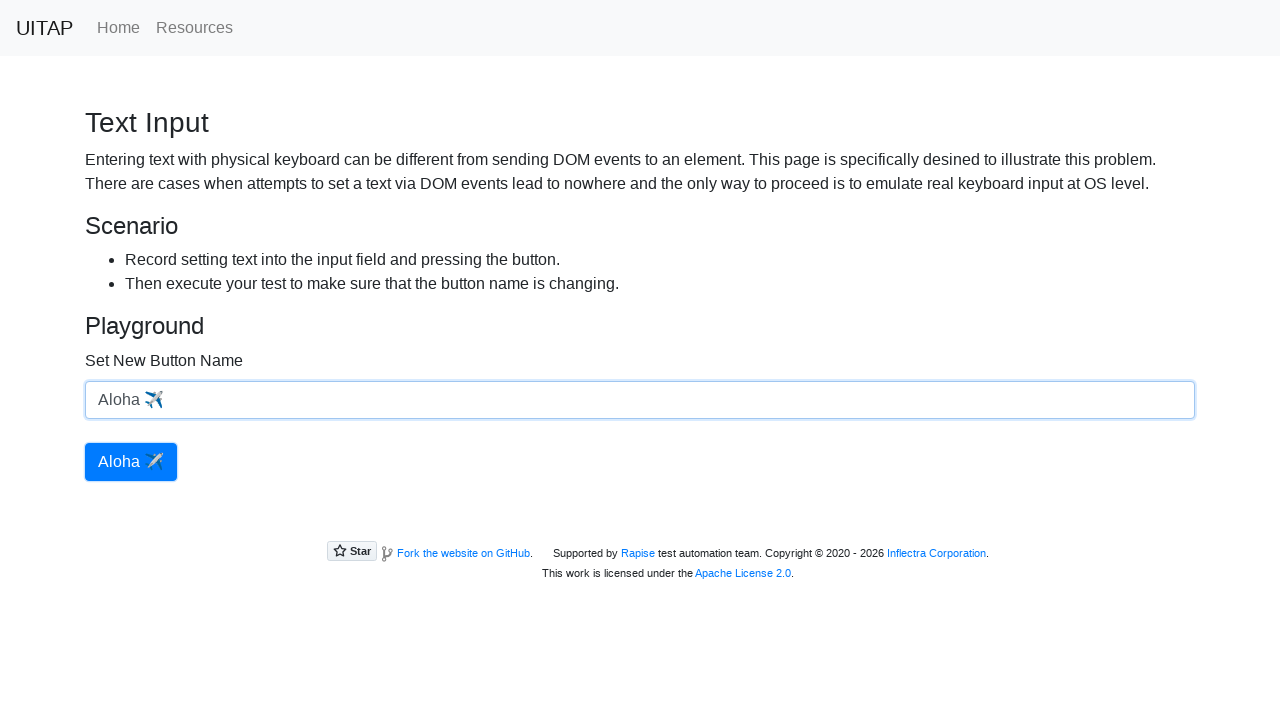

Button text successfully changed to 'Aloha ✈️'
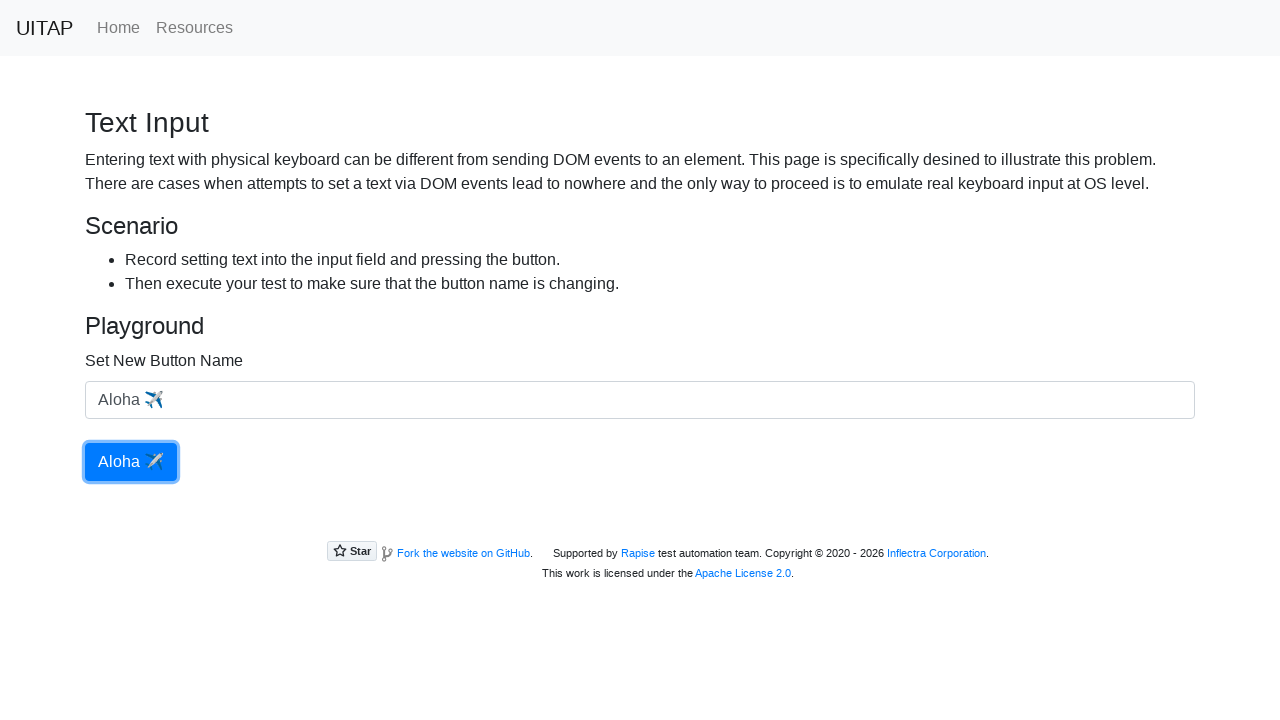

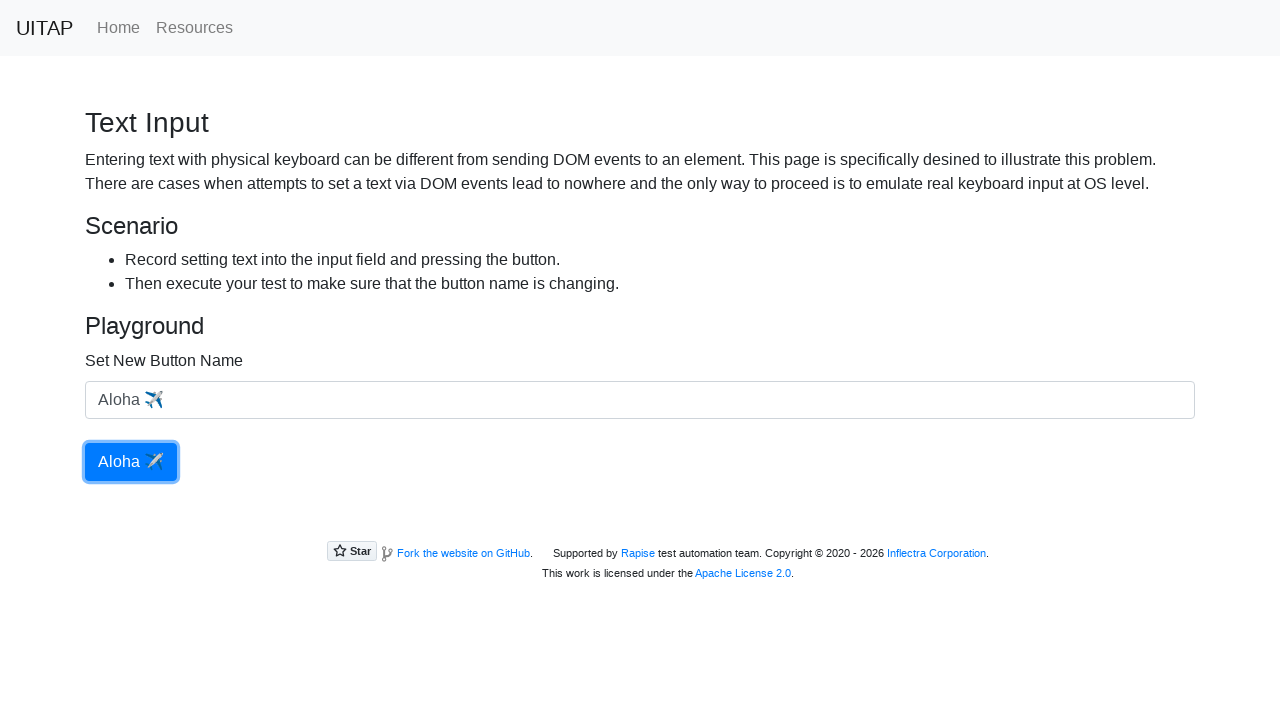